Tests right-click context menu functionality by performing a context click on a button element

Starting URL: https://swisnl.github.io/jQuery-contextMenu/demo.html

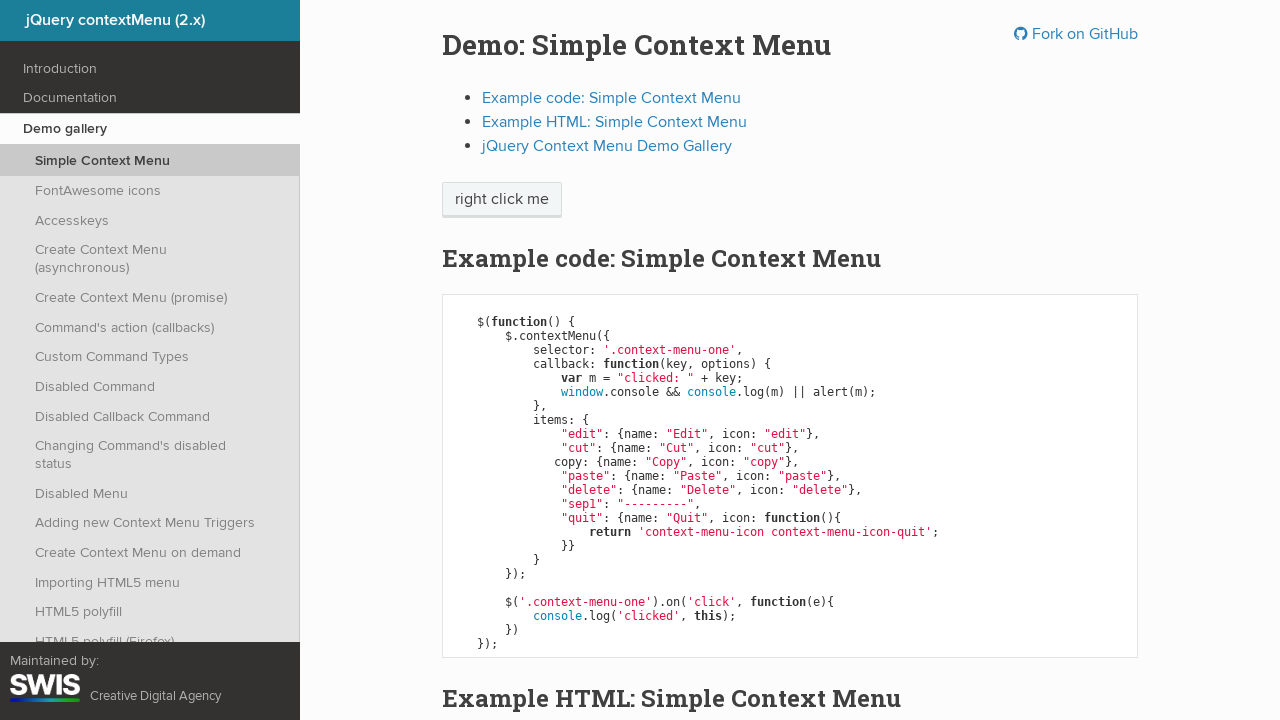

Located the context menu button element
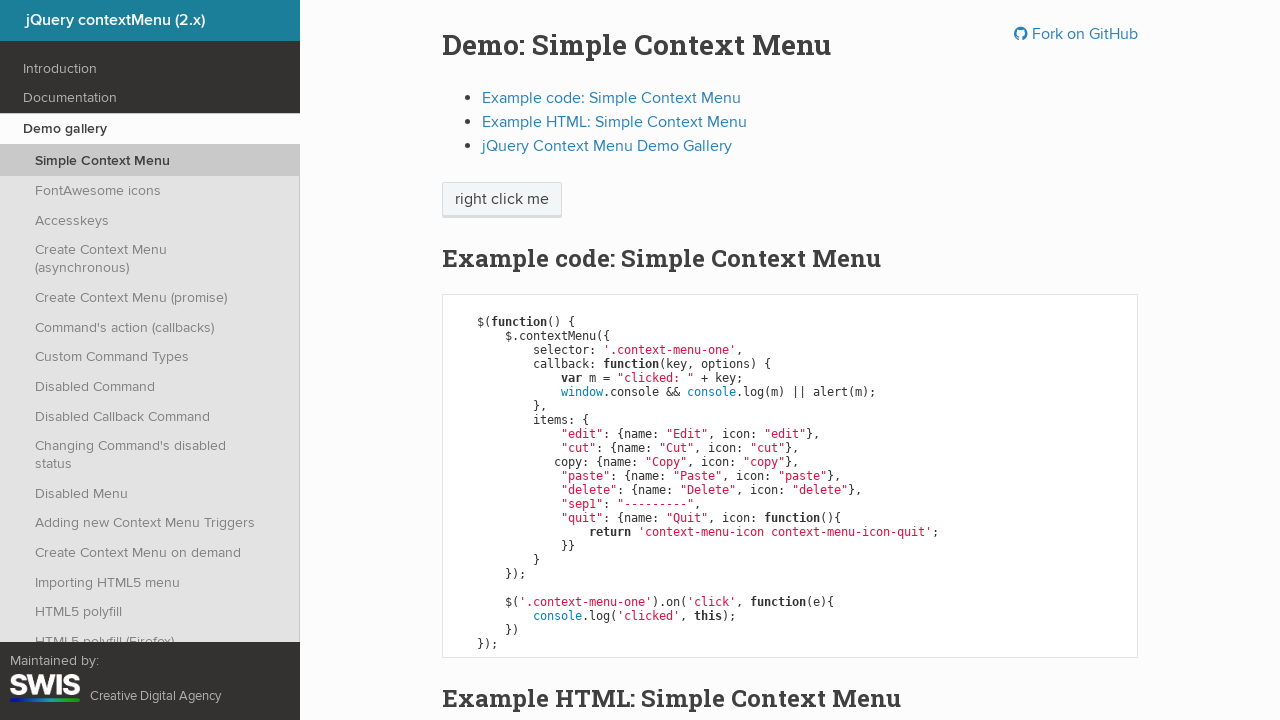

Performed right-click on the context menu button at (502, 200) on span.context-menu-one.btn.btn-neutral
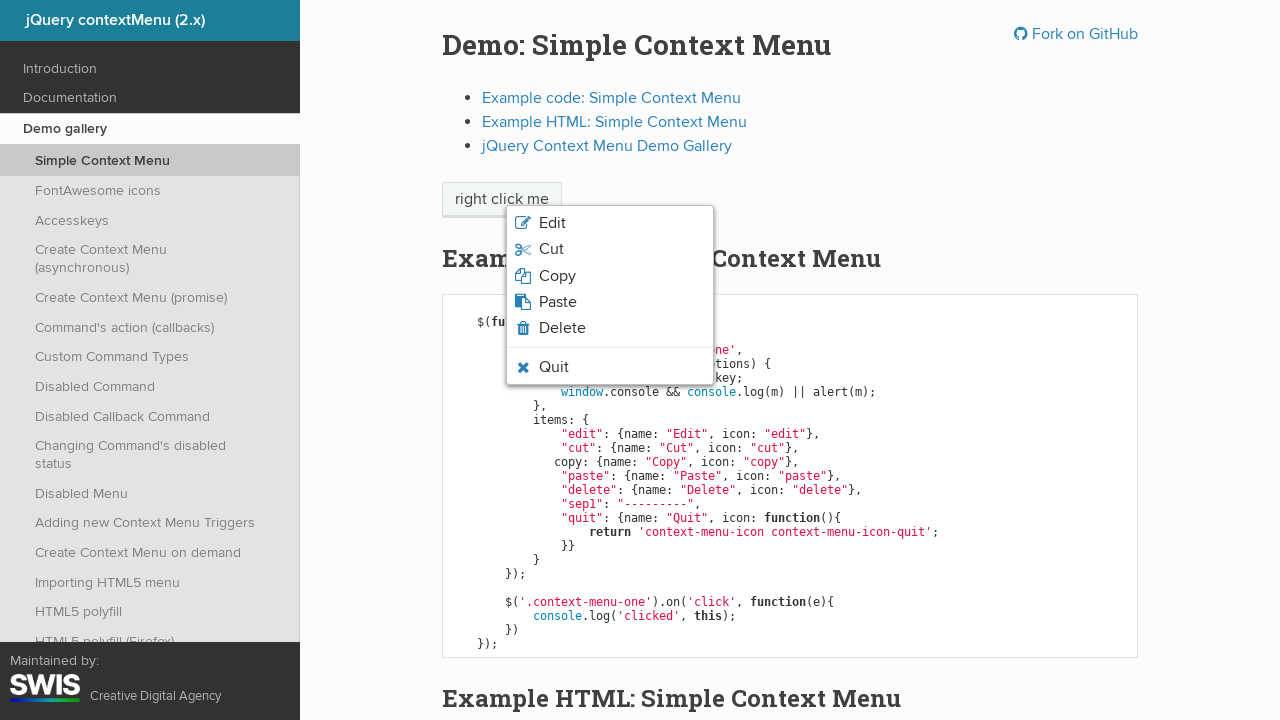

Context menu appeared and became visible
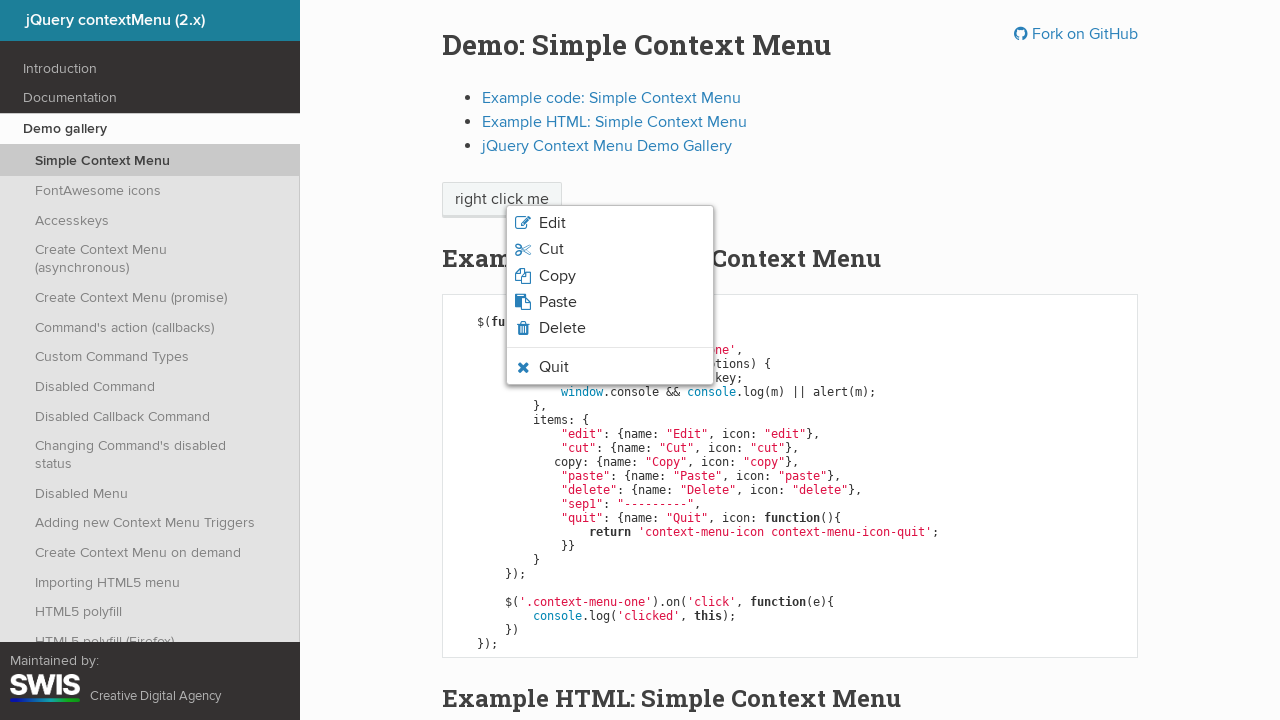

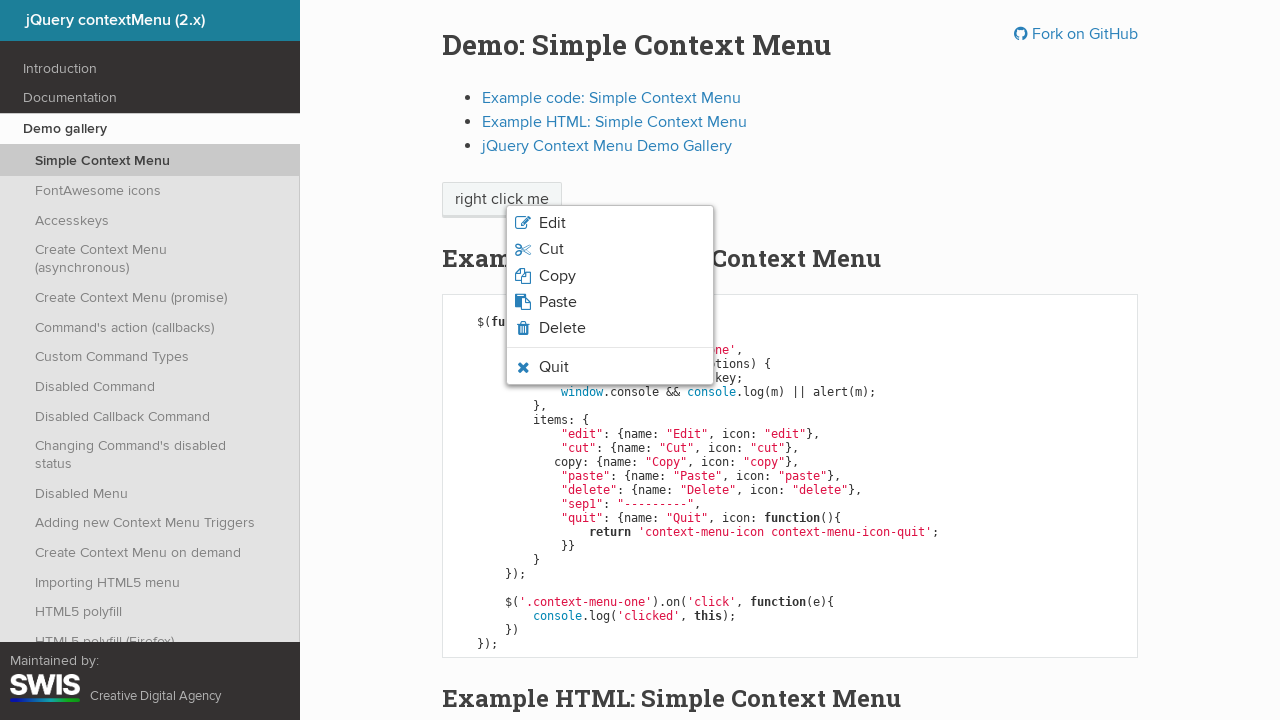